Clicks on an emote element and refreshes the page, verifying the URL remains the same

Starting URL: https://pedantic-brattain-37254a.netlify.app/

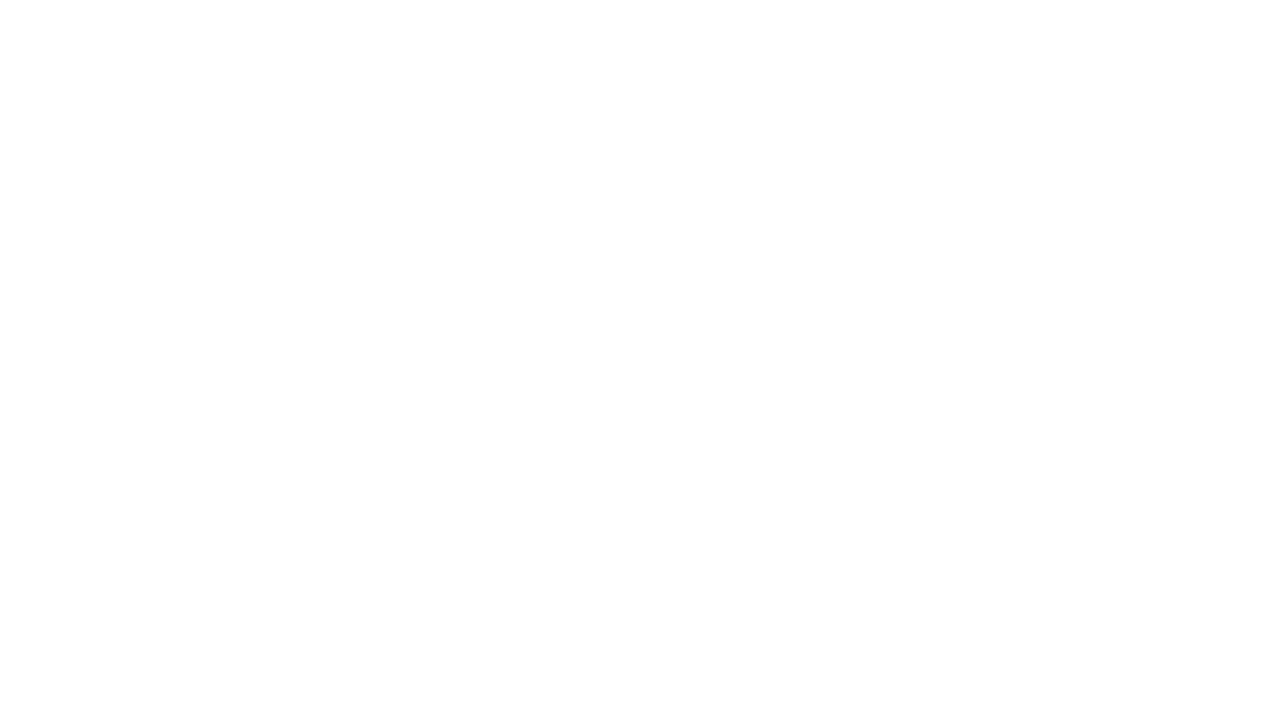

Clicked on vuukle emote element at (640, 564) on #vuukle-emote
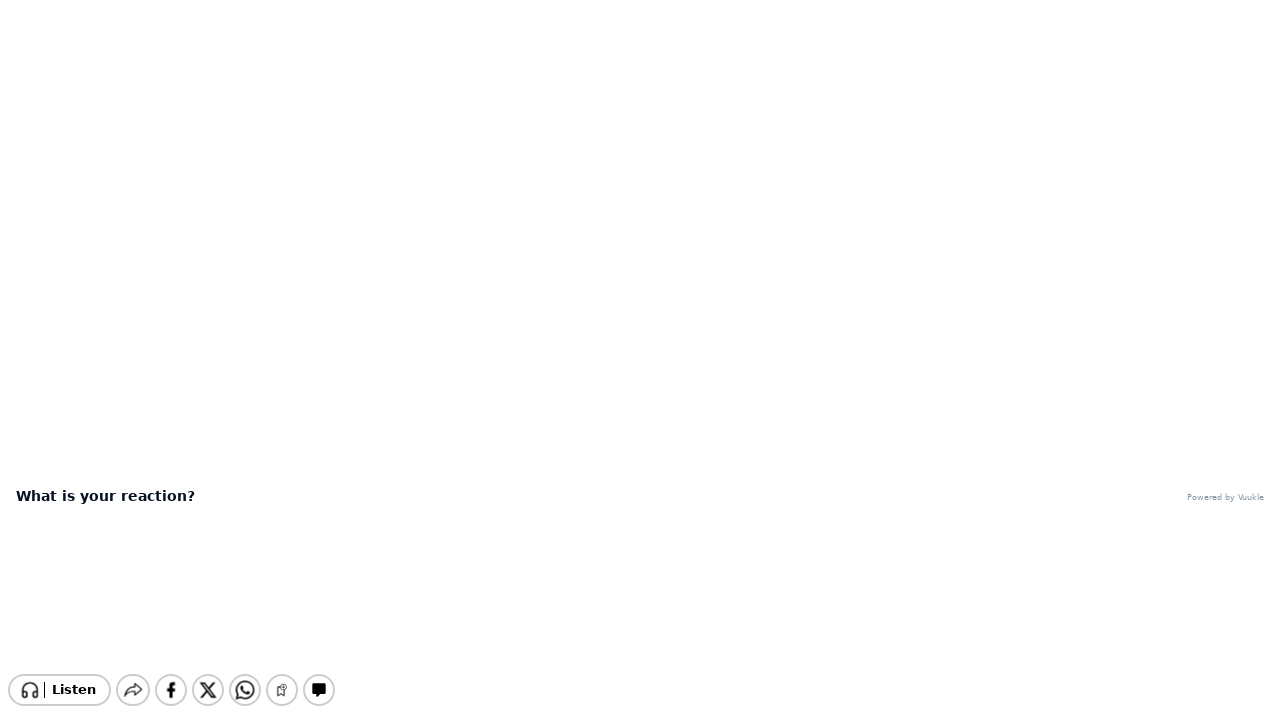

Refreshed the page
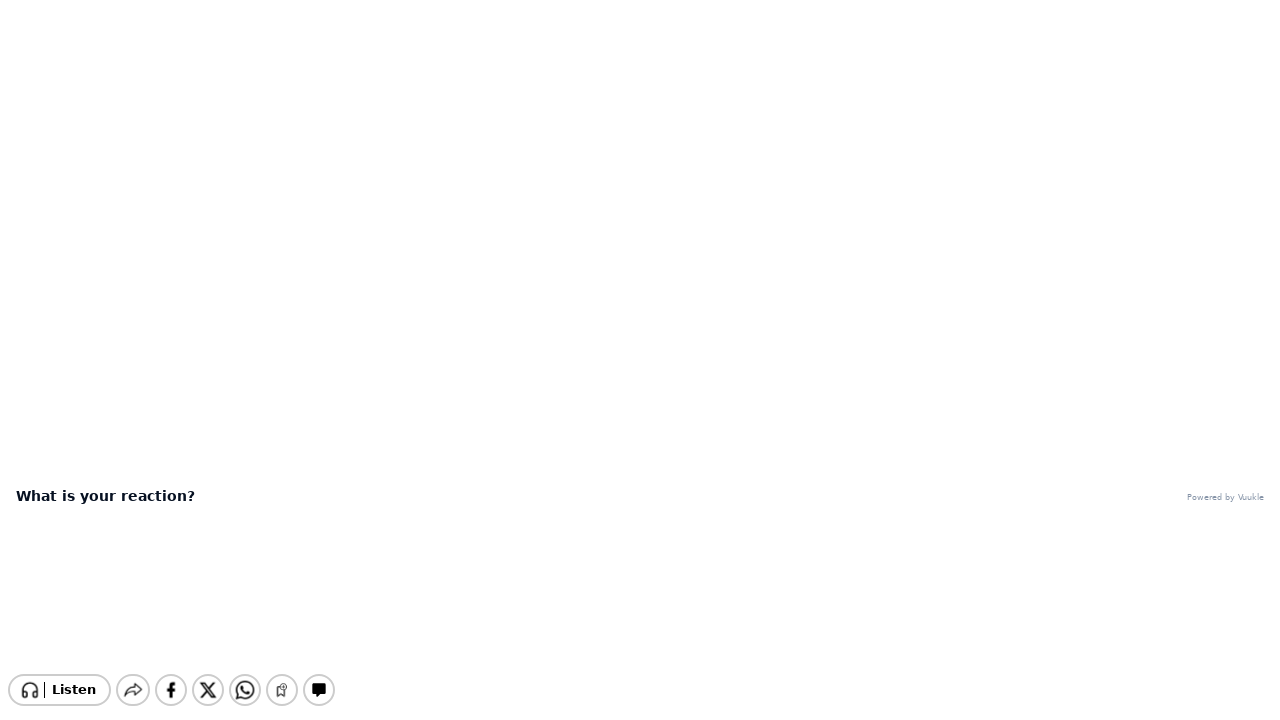

Verified URL remained at home page after refresh
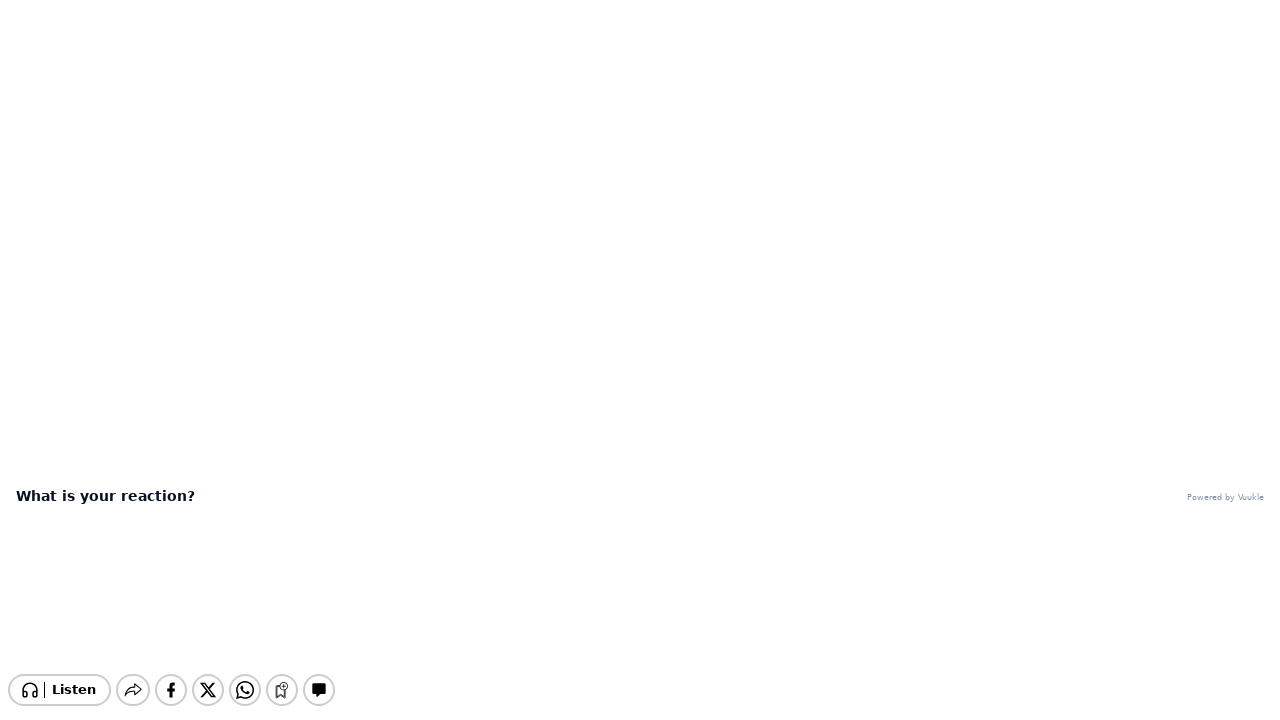

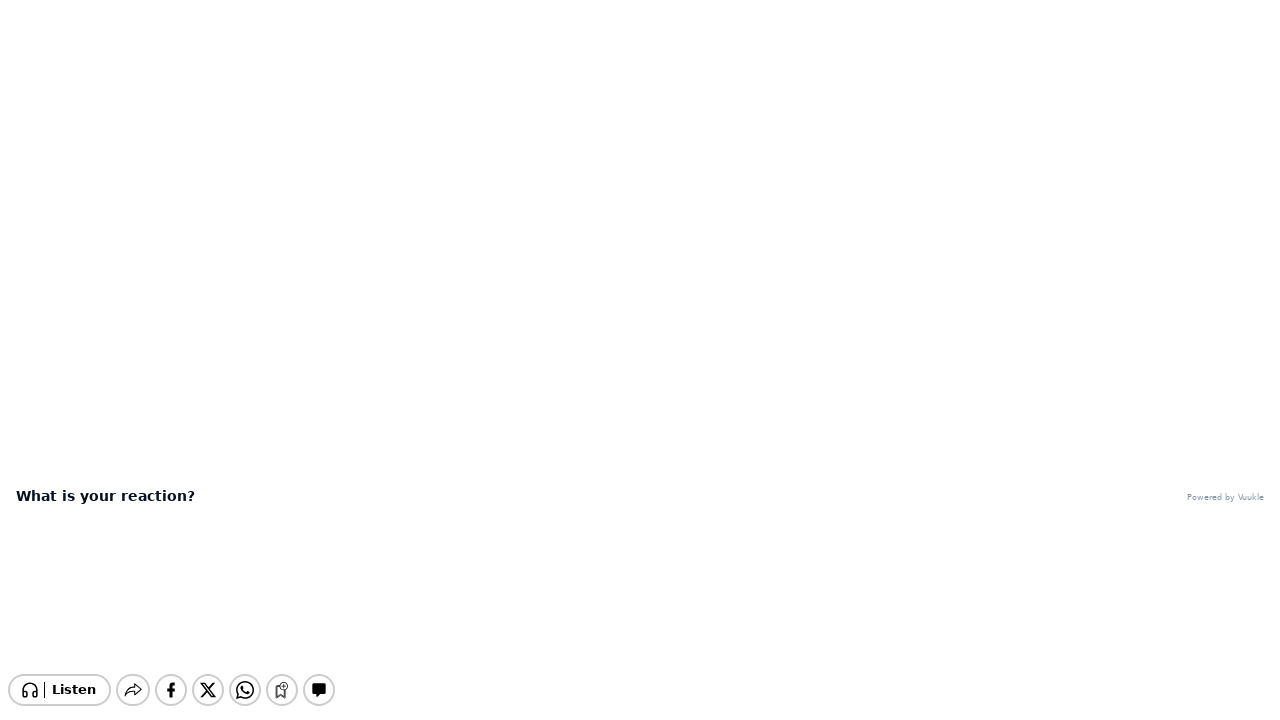